Opens the RedBus website and verifies the page loads by checking the title is available

Starting URL: https://www.redbus.in

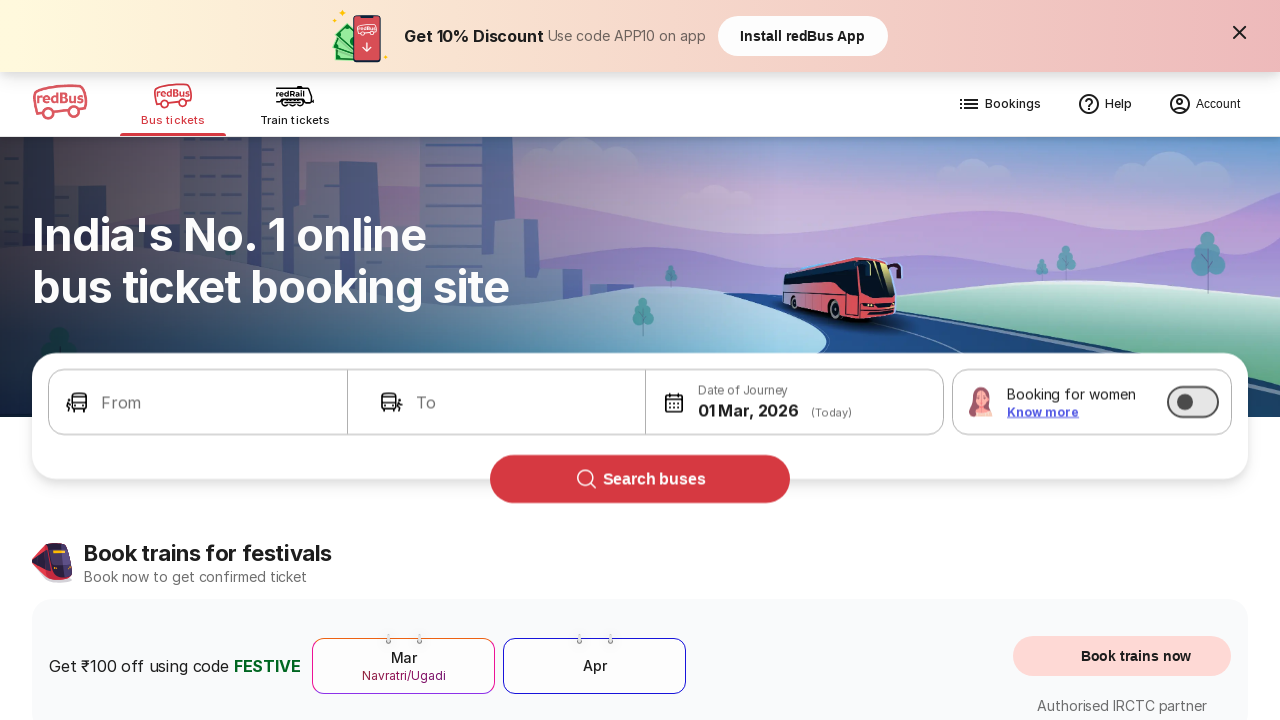

Waited for page to reach domcontentloaded state
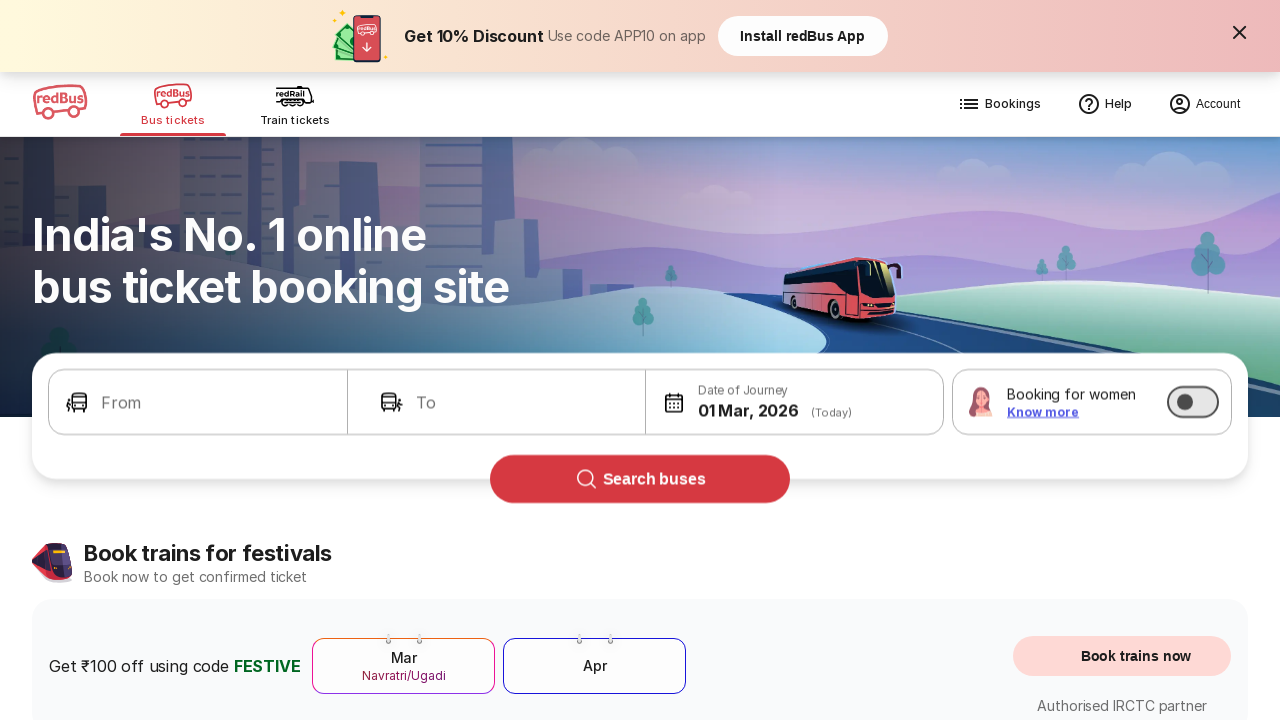

Retrieved page title
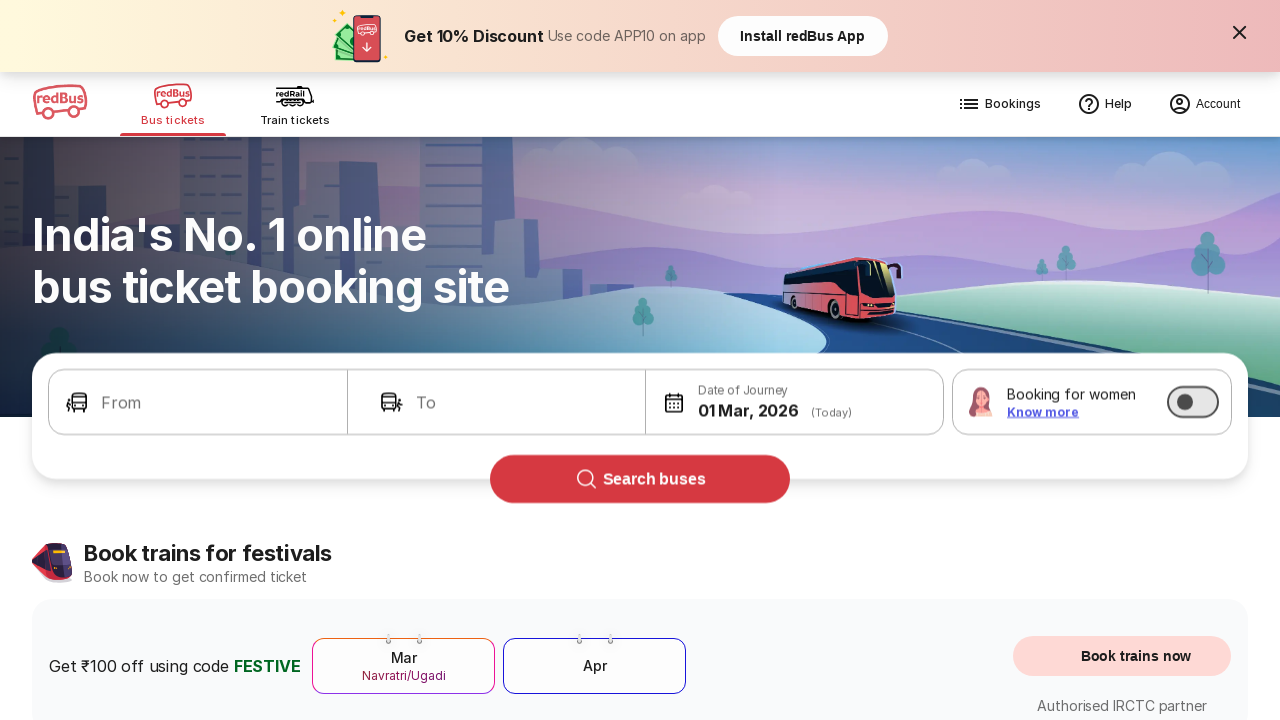

Verified page title is not empty
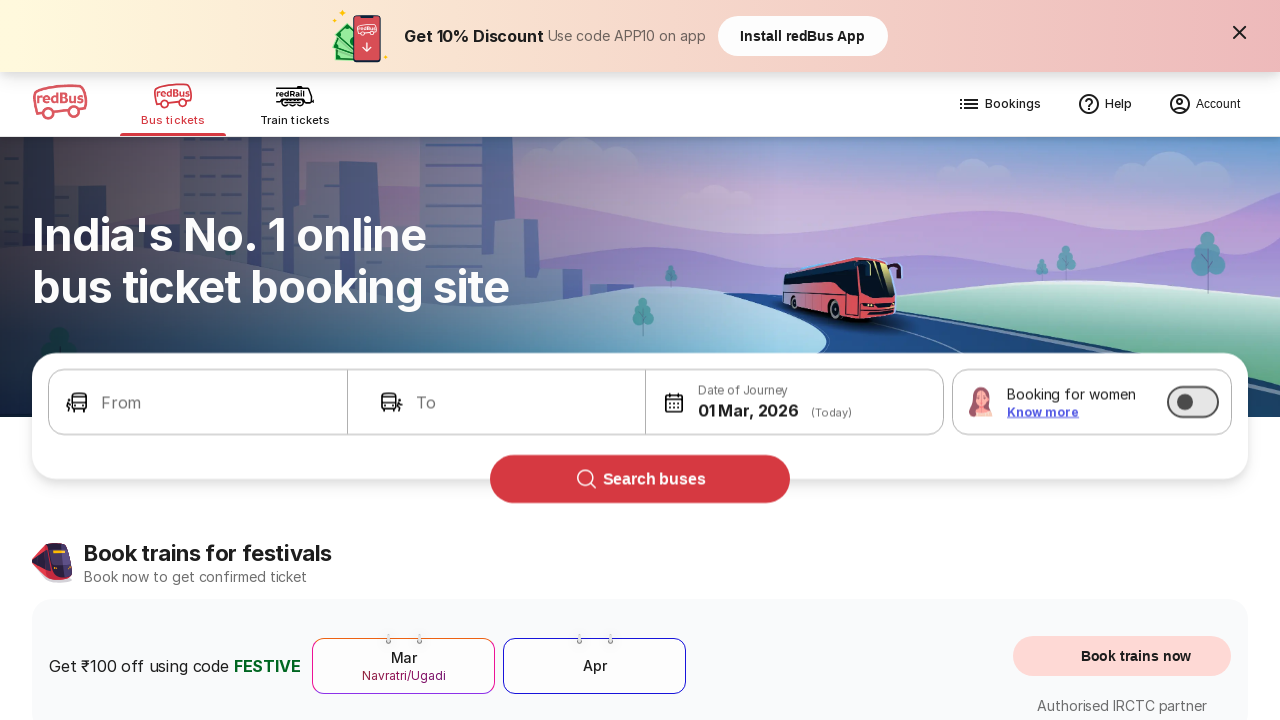

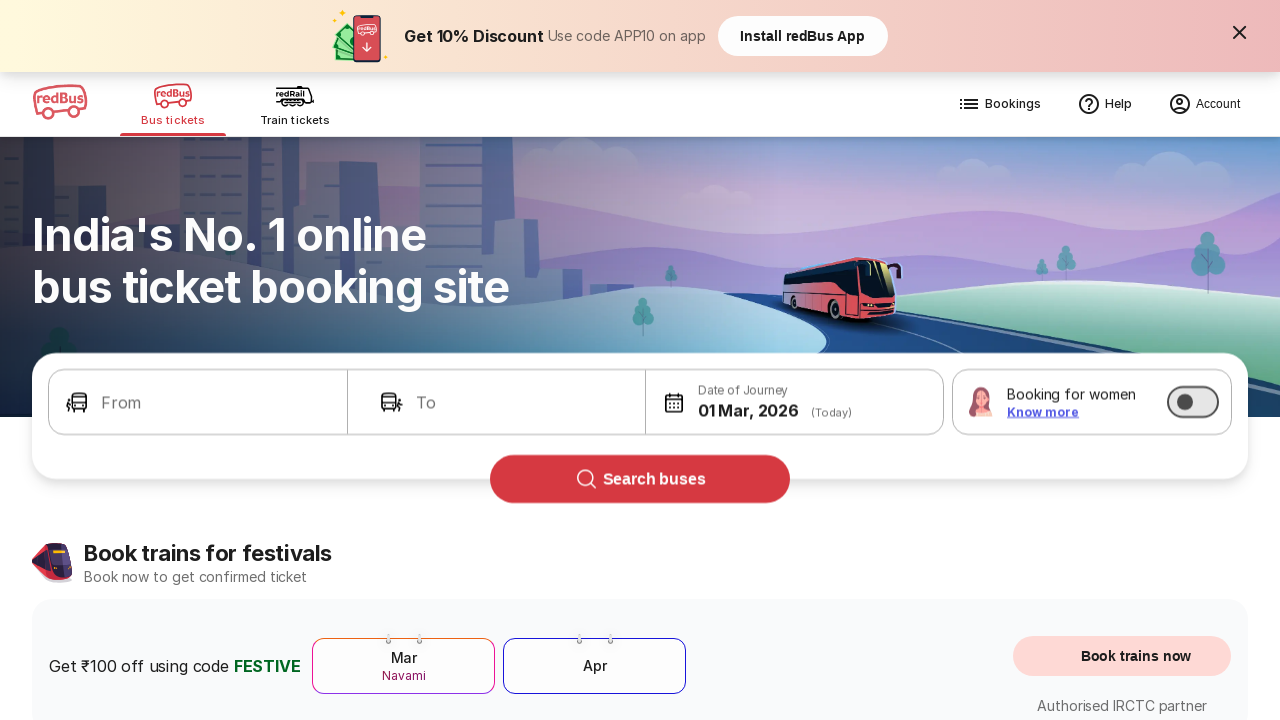